Tests education loan application form by filling various fields, verifying input values, clearing fields, and checking form field attributes

Starting URL: https://www.deal4loans.com/apply-education-loans.php

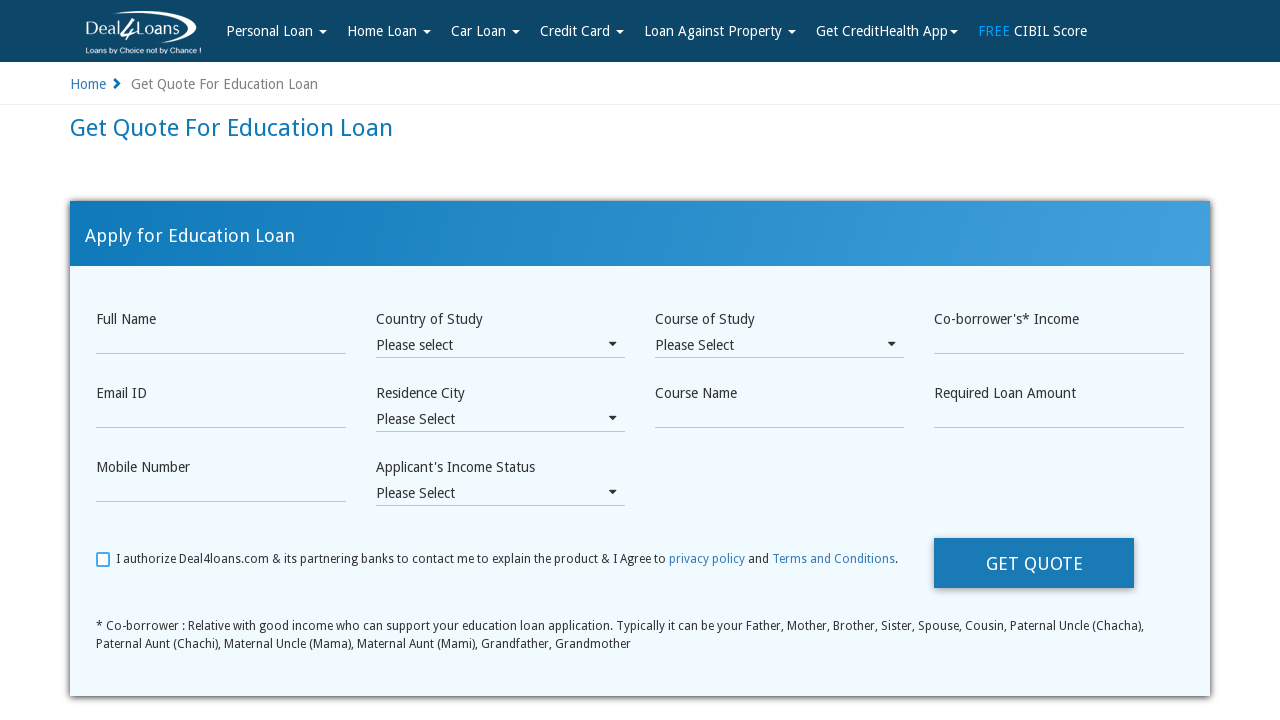

Filled Full Name field with 'divya enugutala' on #Name
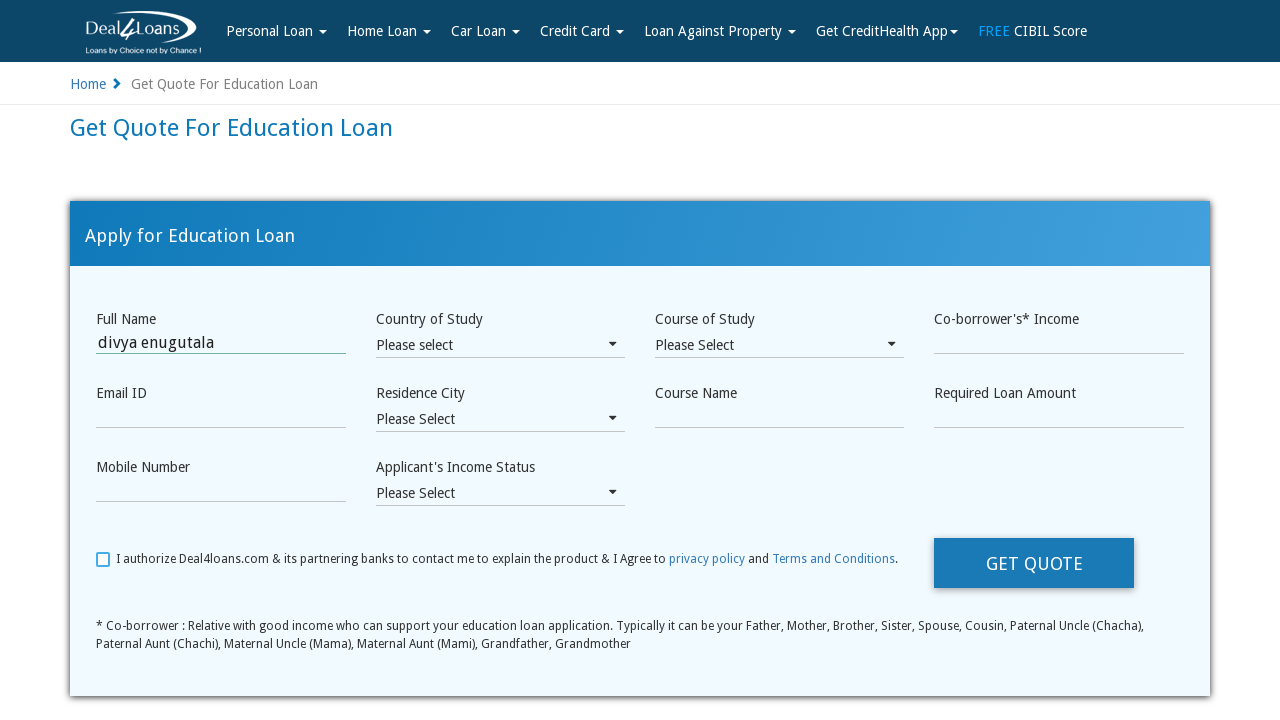

Filled Email field with 'divyaenugutala@gmail.com' on input[name='Email']
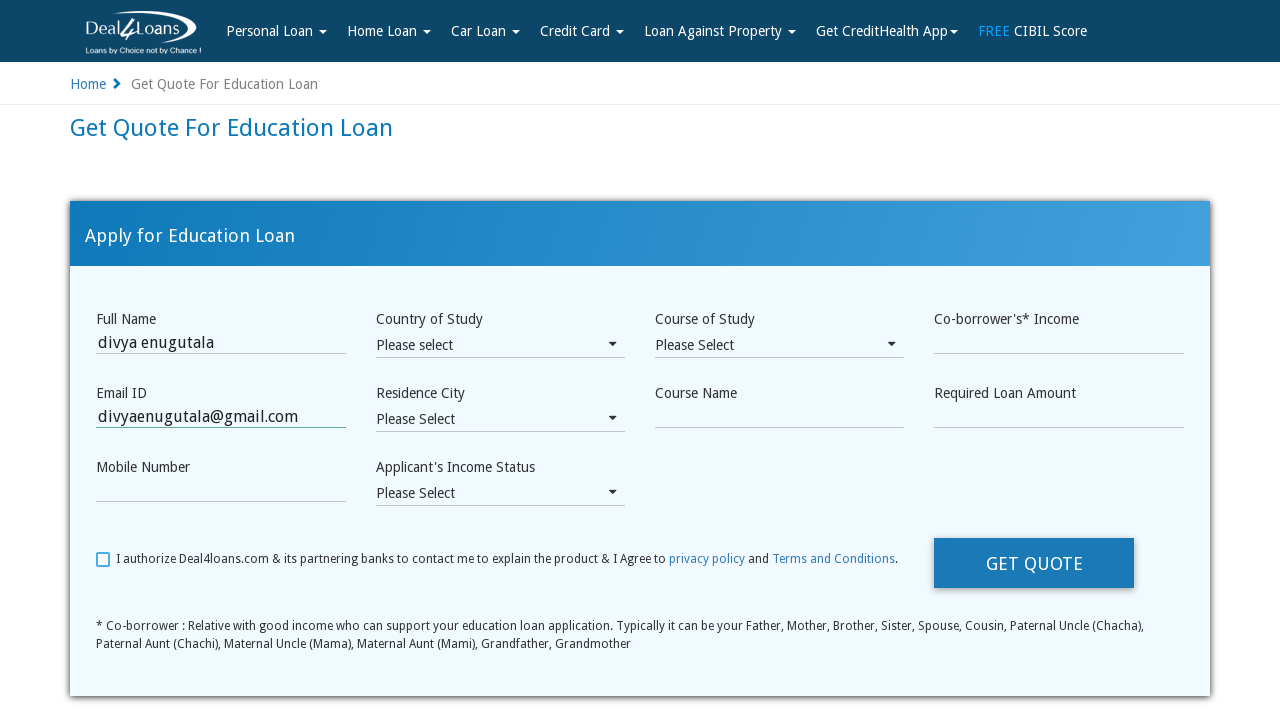

Waited 2000ms for email input to process
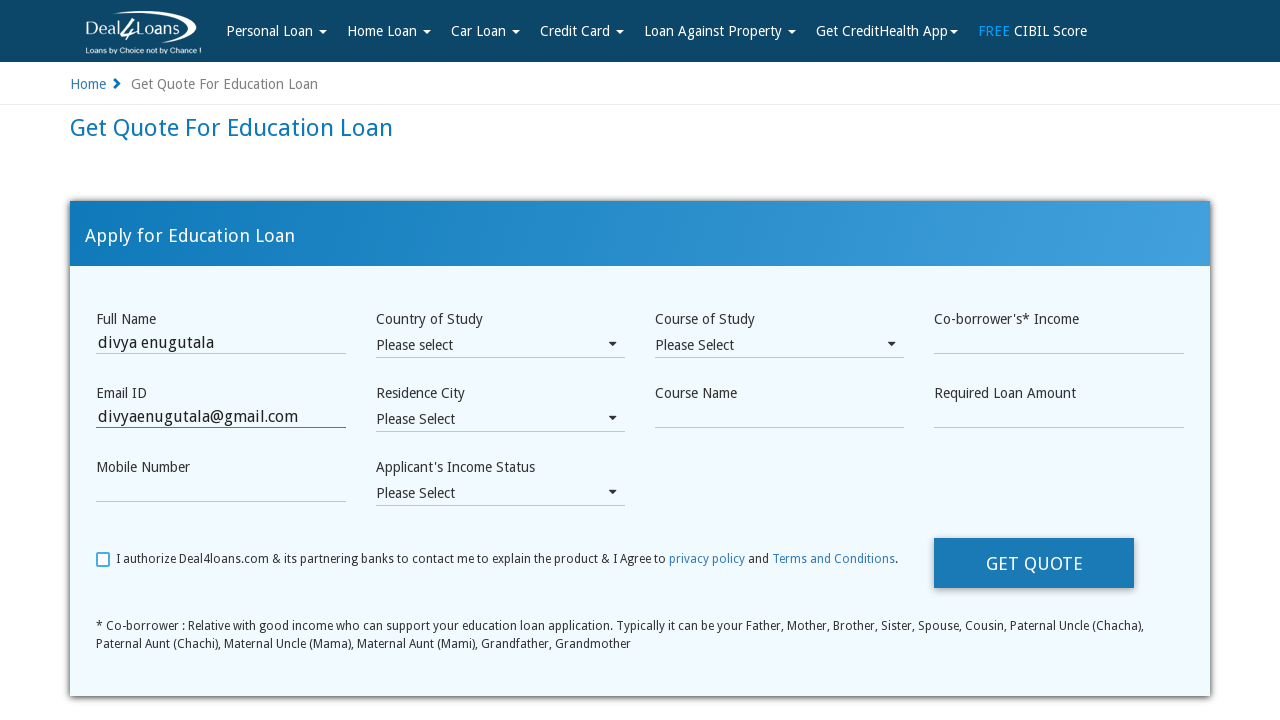

Cleared Email field on input[name='Email']
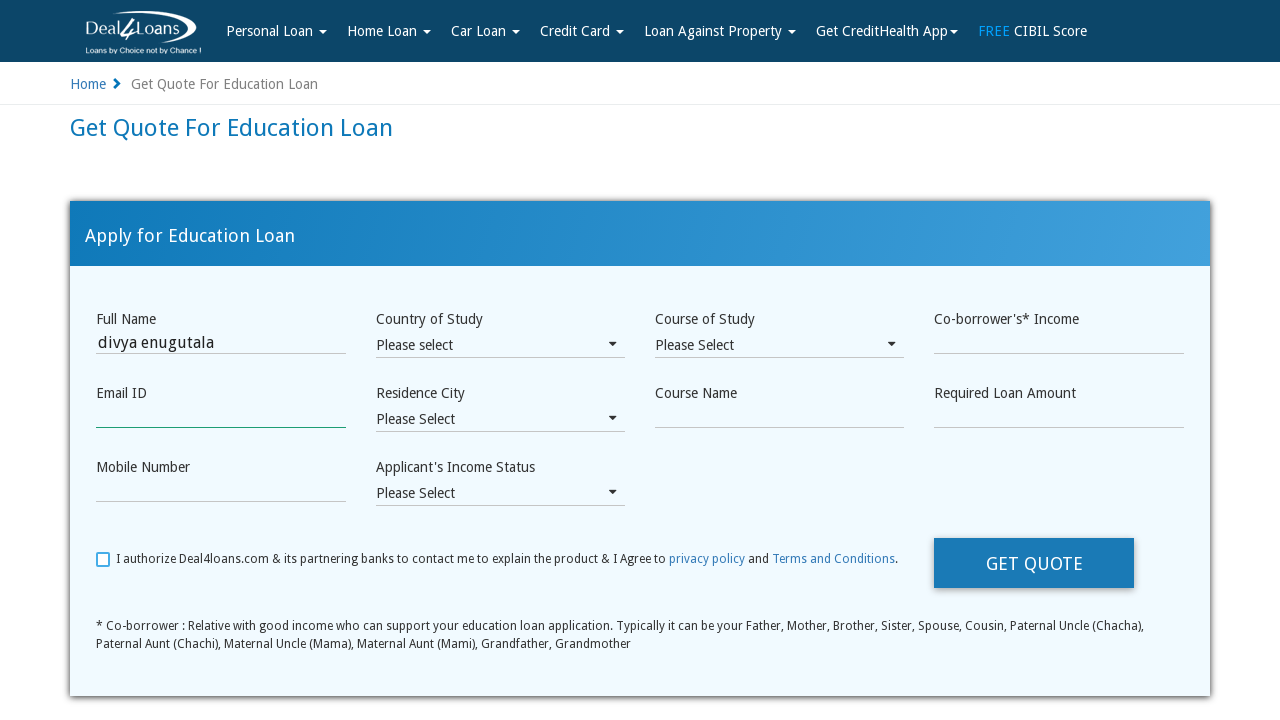

Filled Mobile Number field with '07477963337' on input[name='Phone']
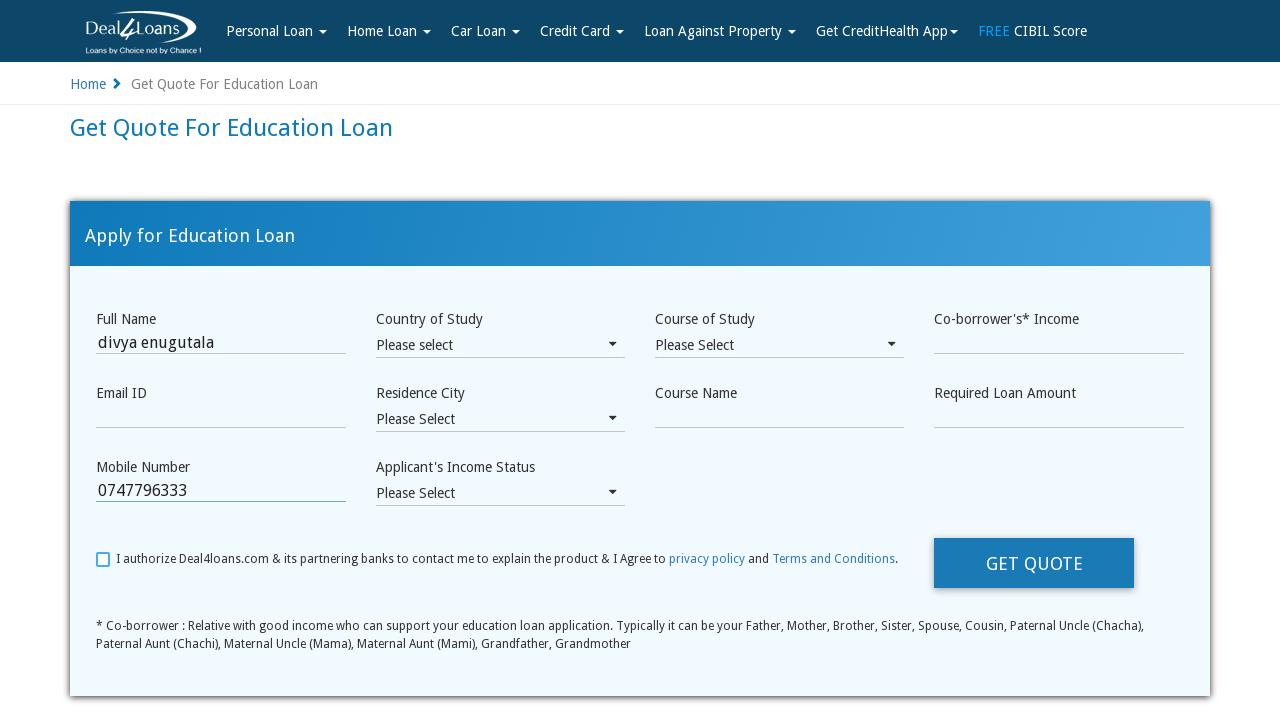

Waited 2000ms for phone input to process
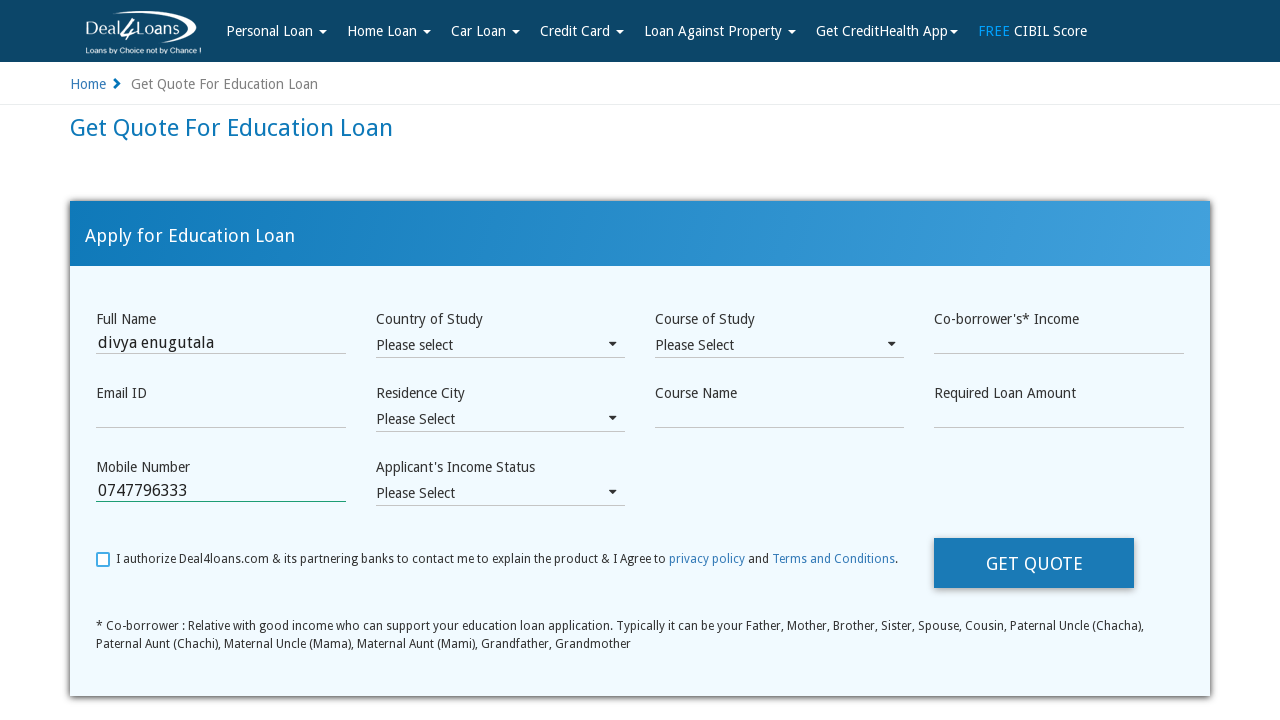

Cleared Mobile Number field on input[name='Phone']
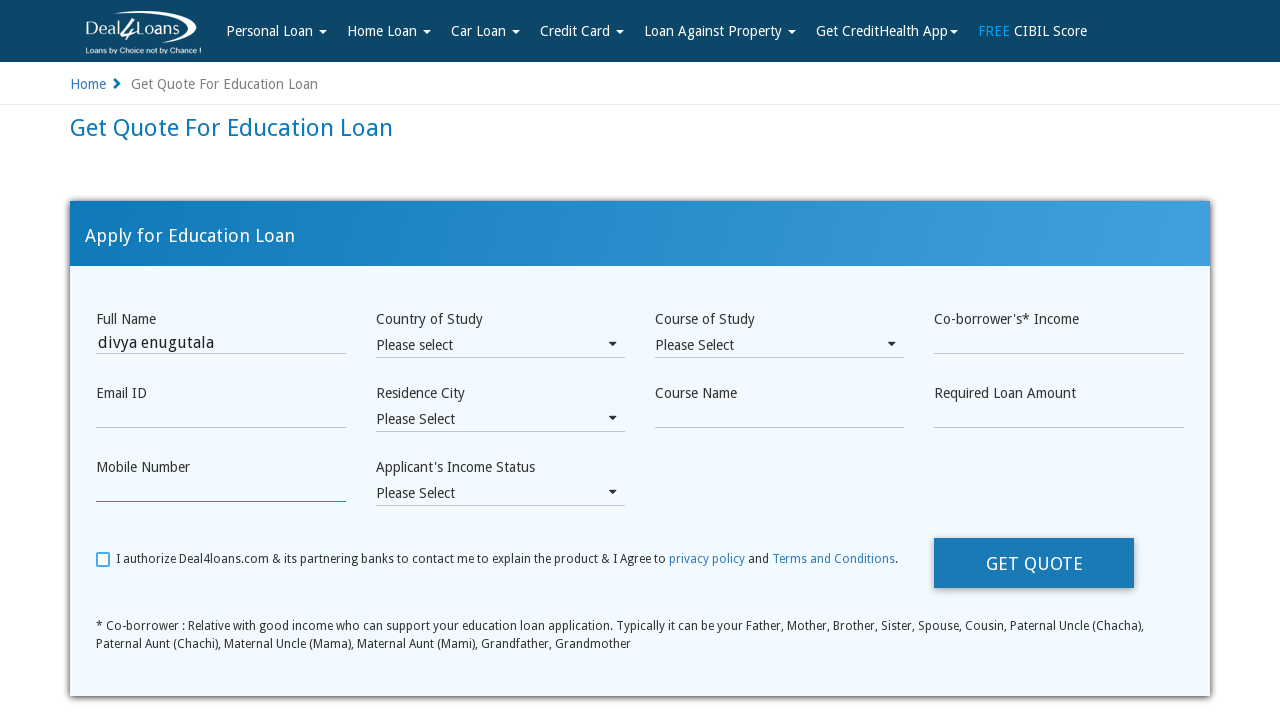

Filled Course Name field with 'cse' on input[name='Course_Name']
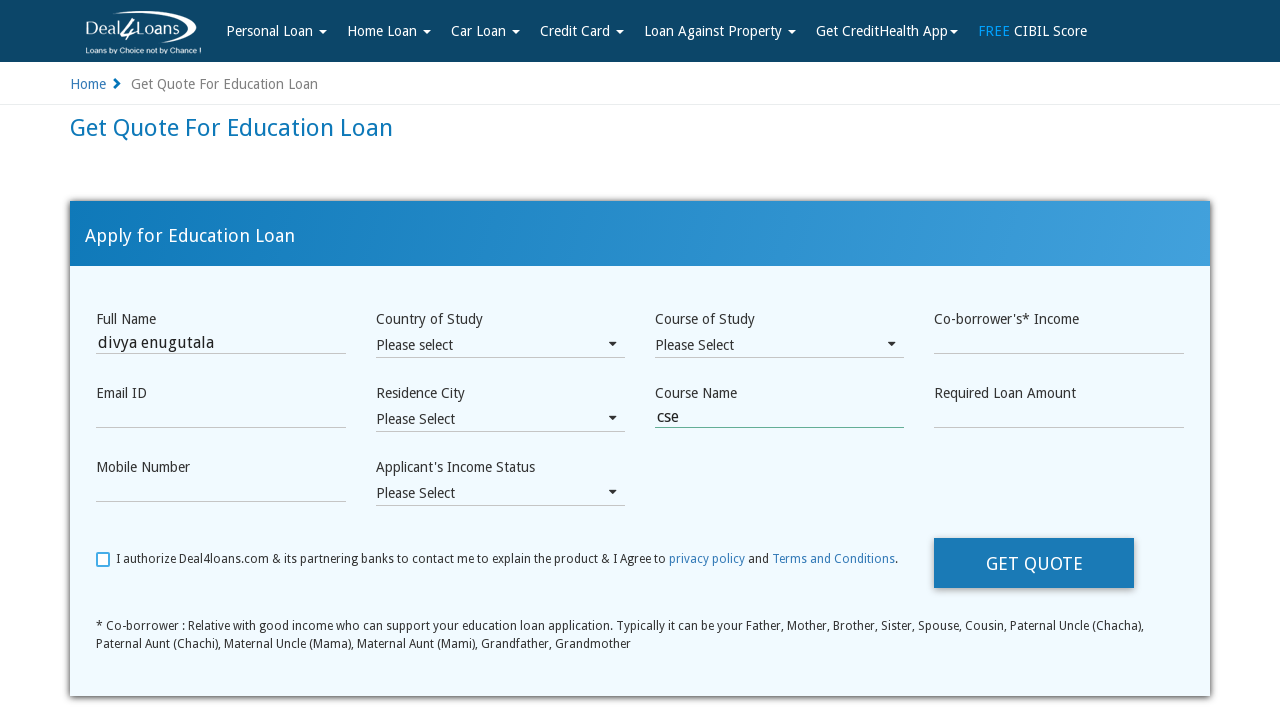

Waited 2000ms for course name input to process
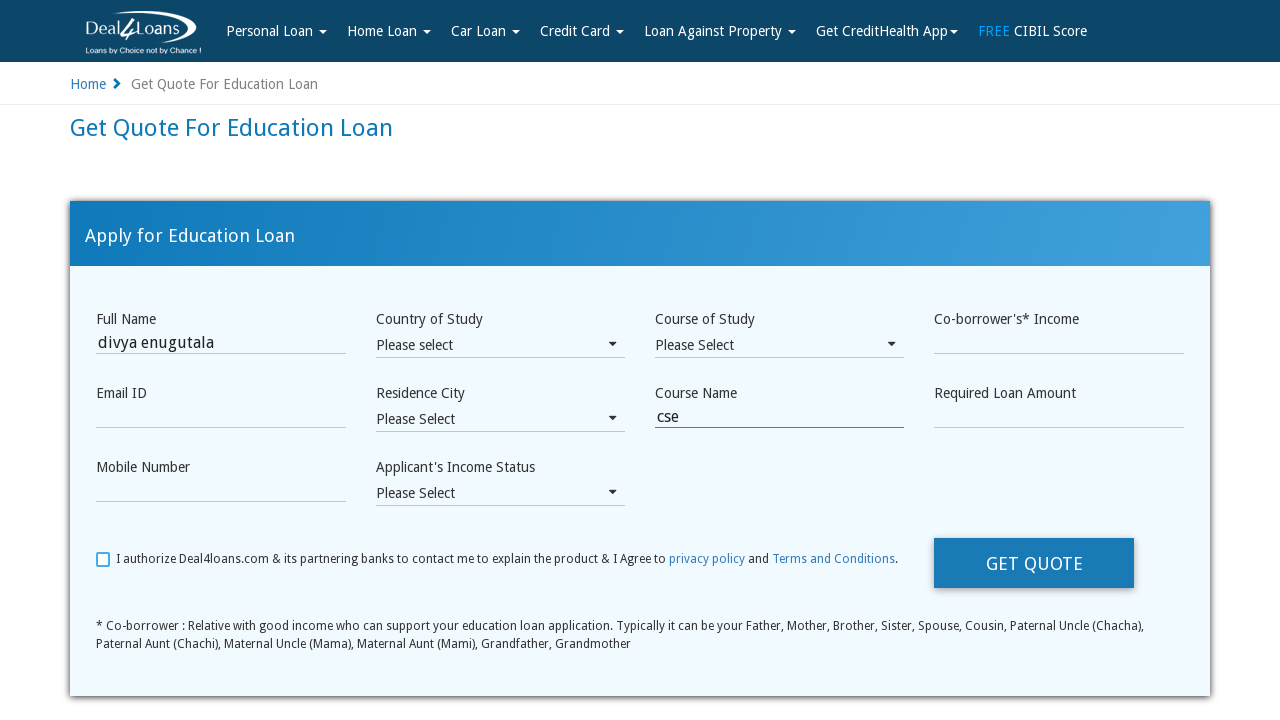

Cleared Course Name field on input[name='Course_Name']
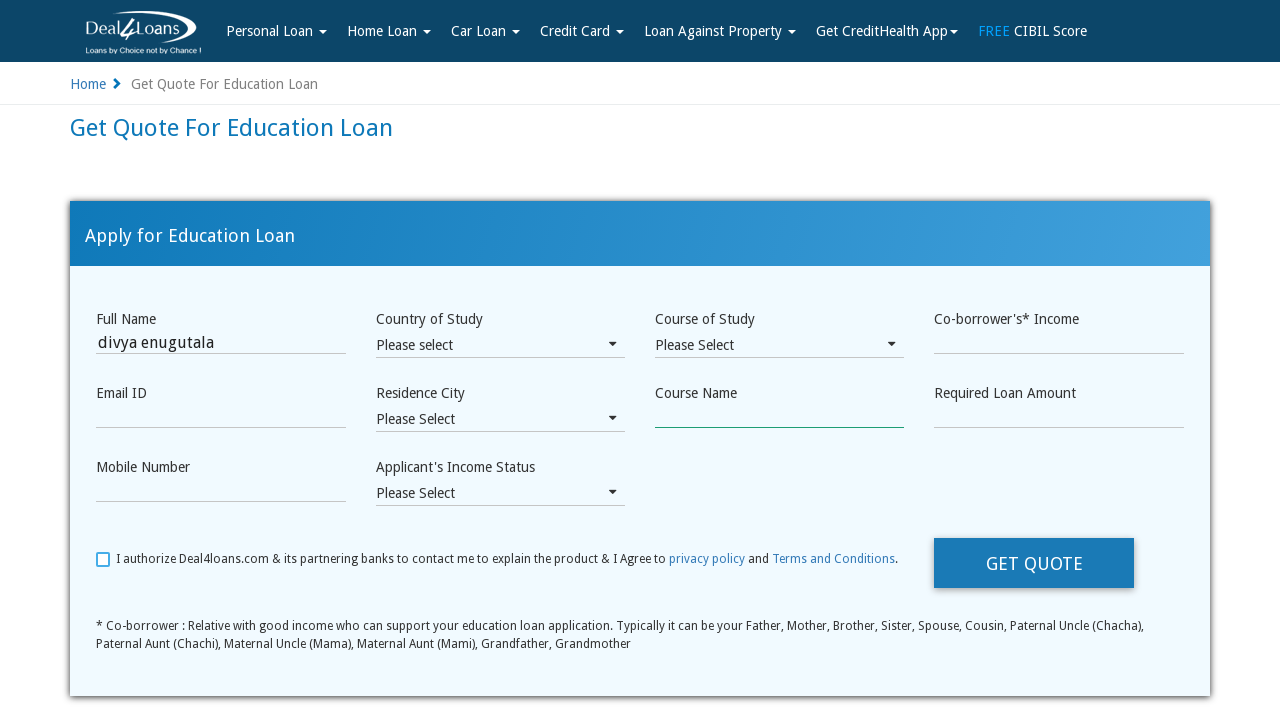

Filled Coborrower's Income field with '10000' on input[name='Coborrower_Income']
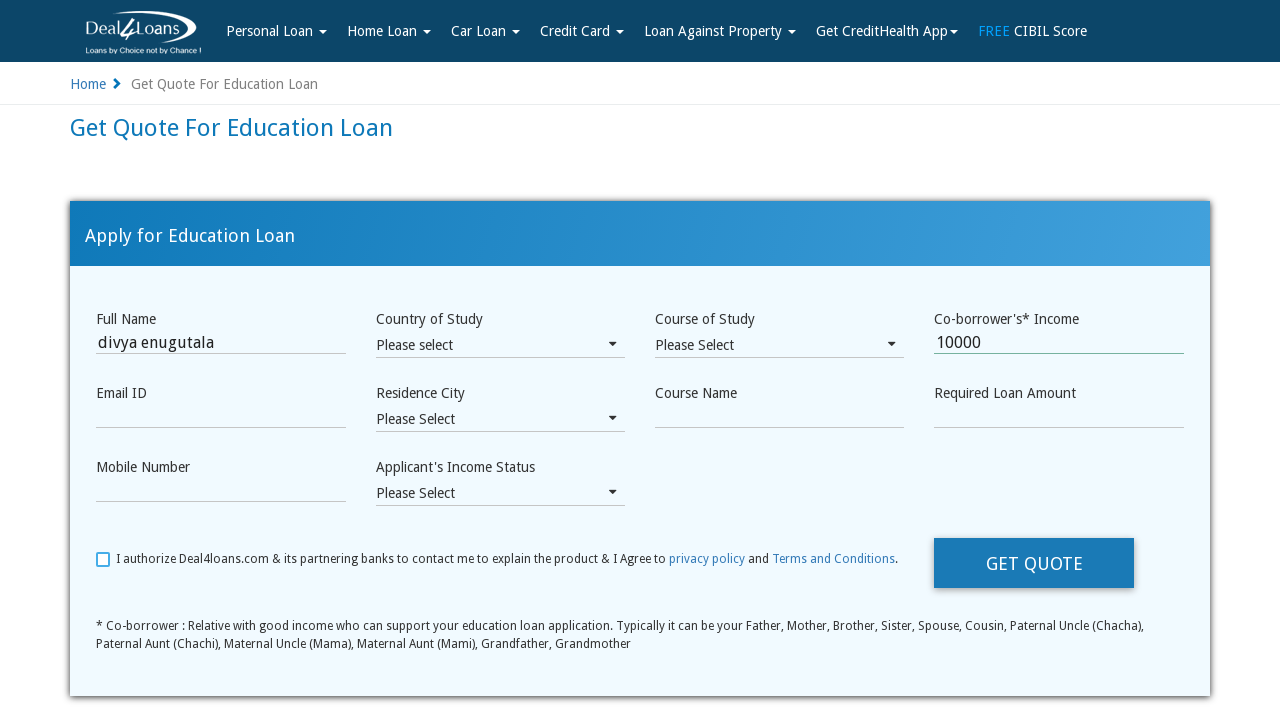

Waited 2000ms for coborrower income input to process
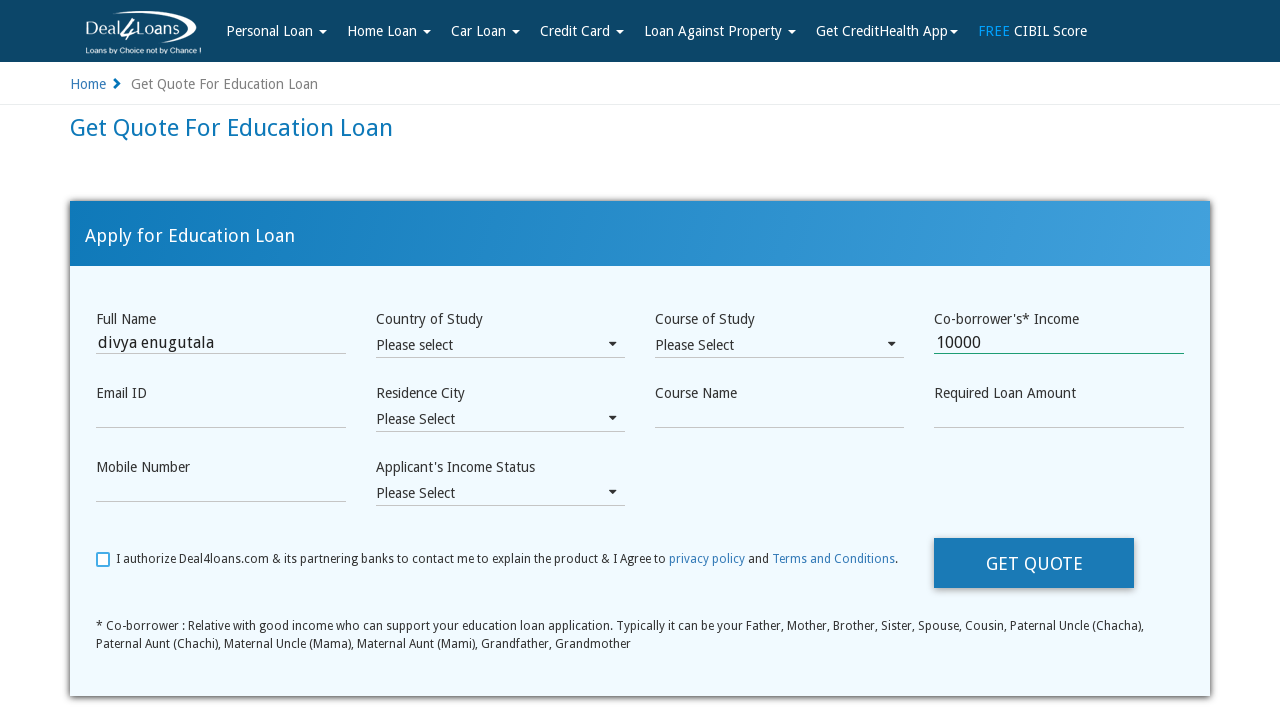

Cleared Coborrower's Income field on input[name='Coborrower_Income']
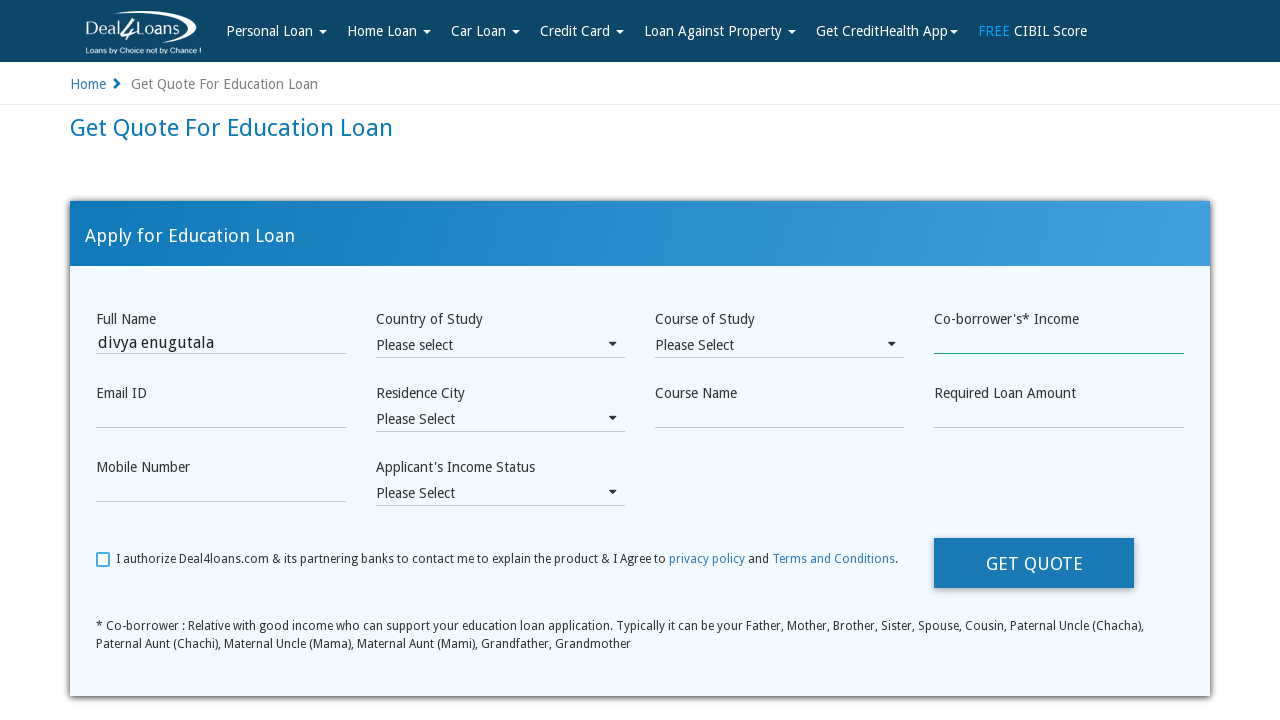

Filled Required Loan Amount field with '5000' on input[name='Loan_Amount']
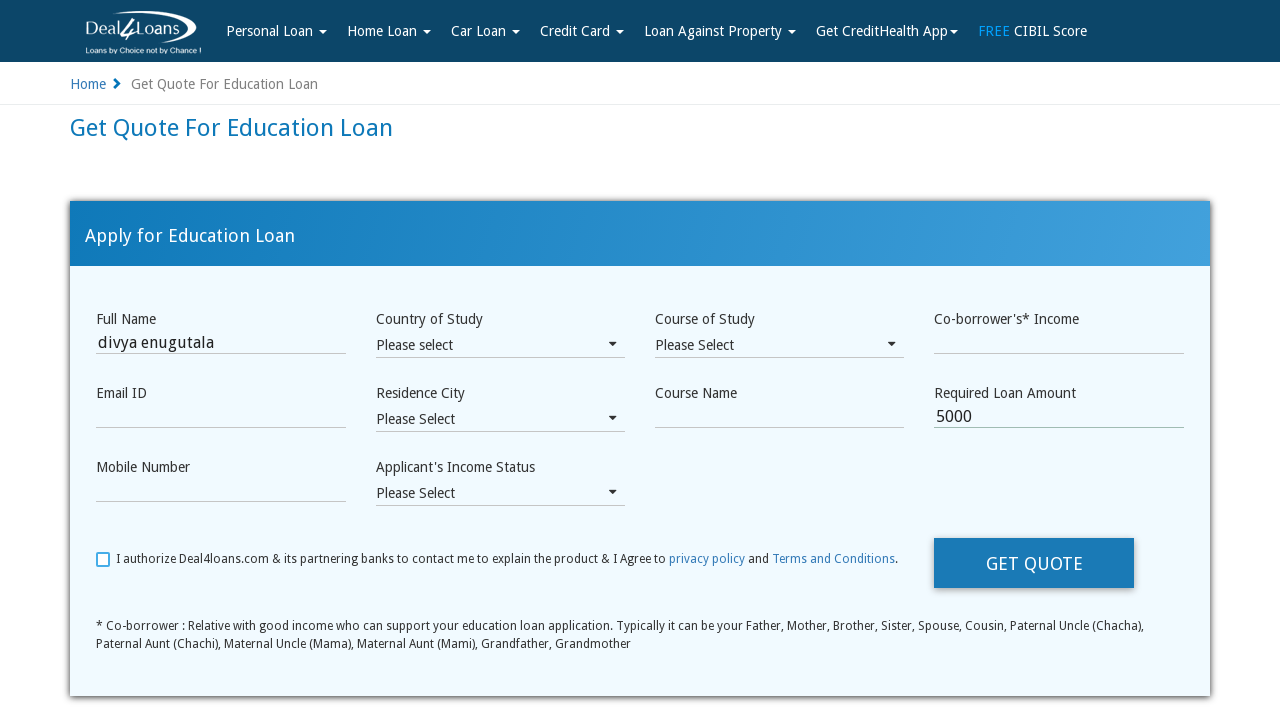

Waited 2000ms for loan amount input to process
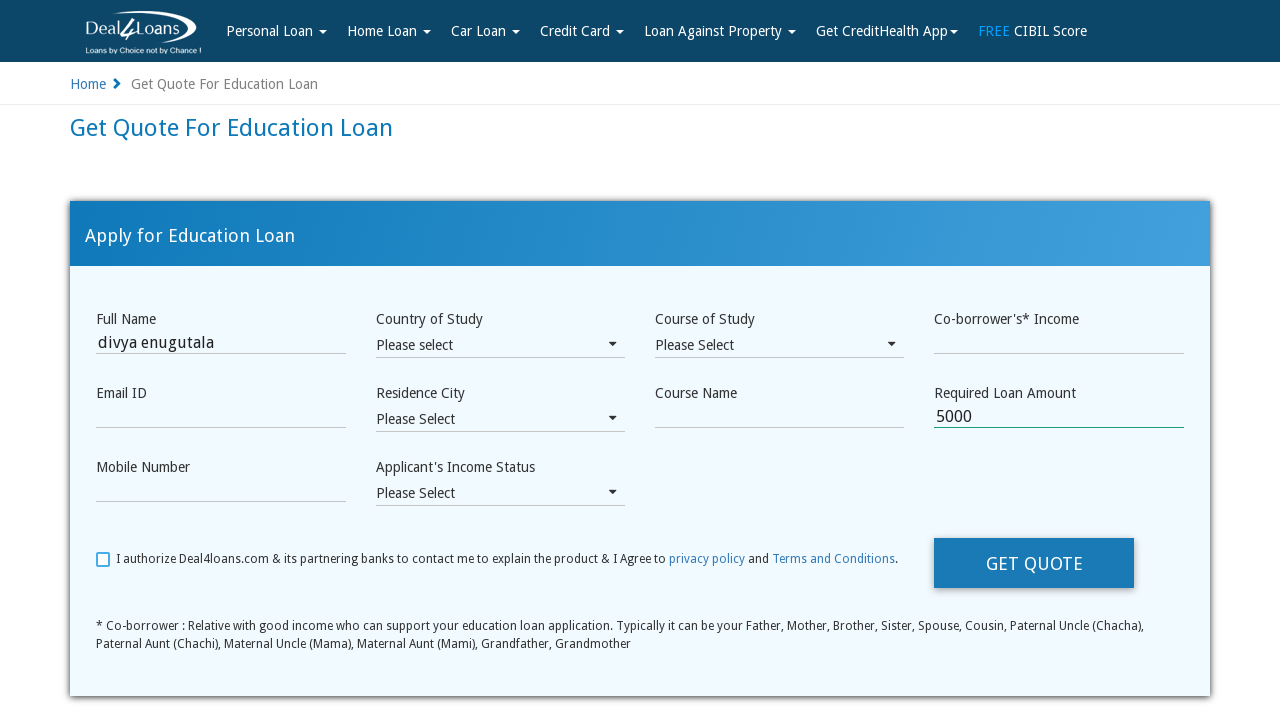

Cleared Required Loan Amount field on input[name='Loan_Amount']
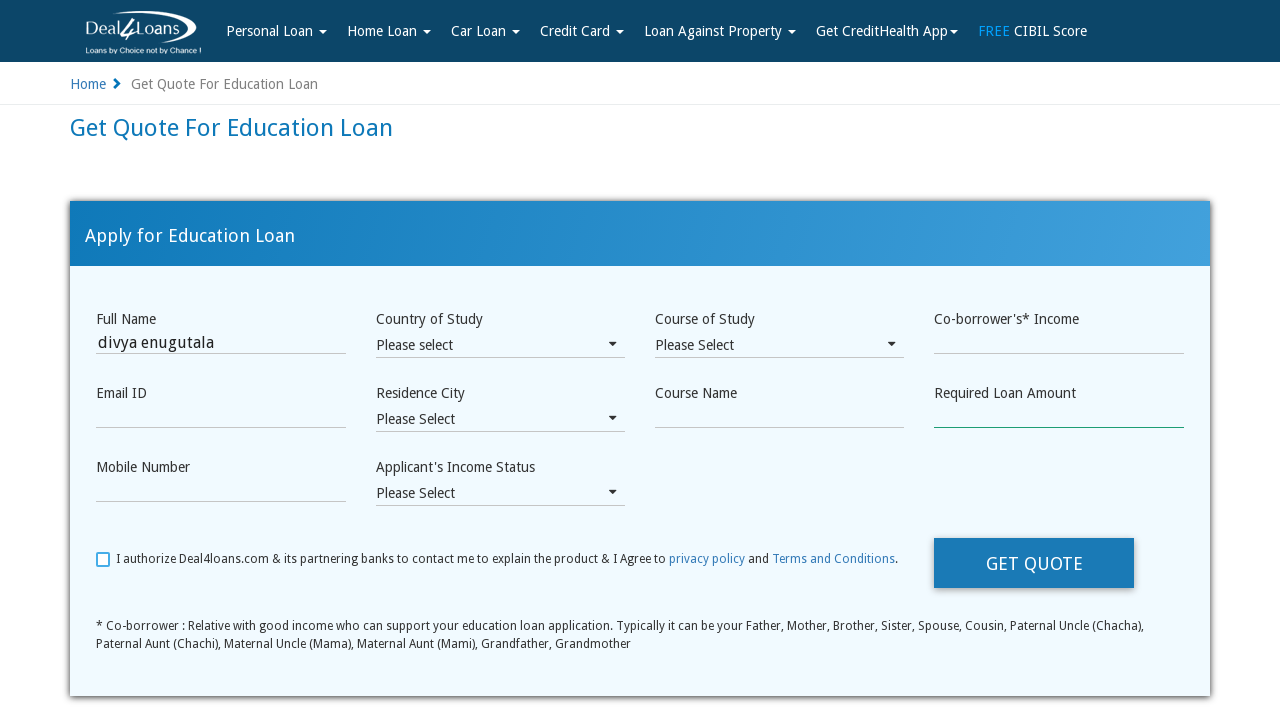

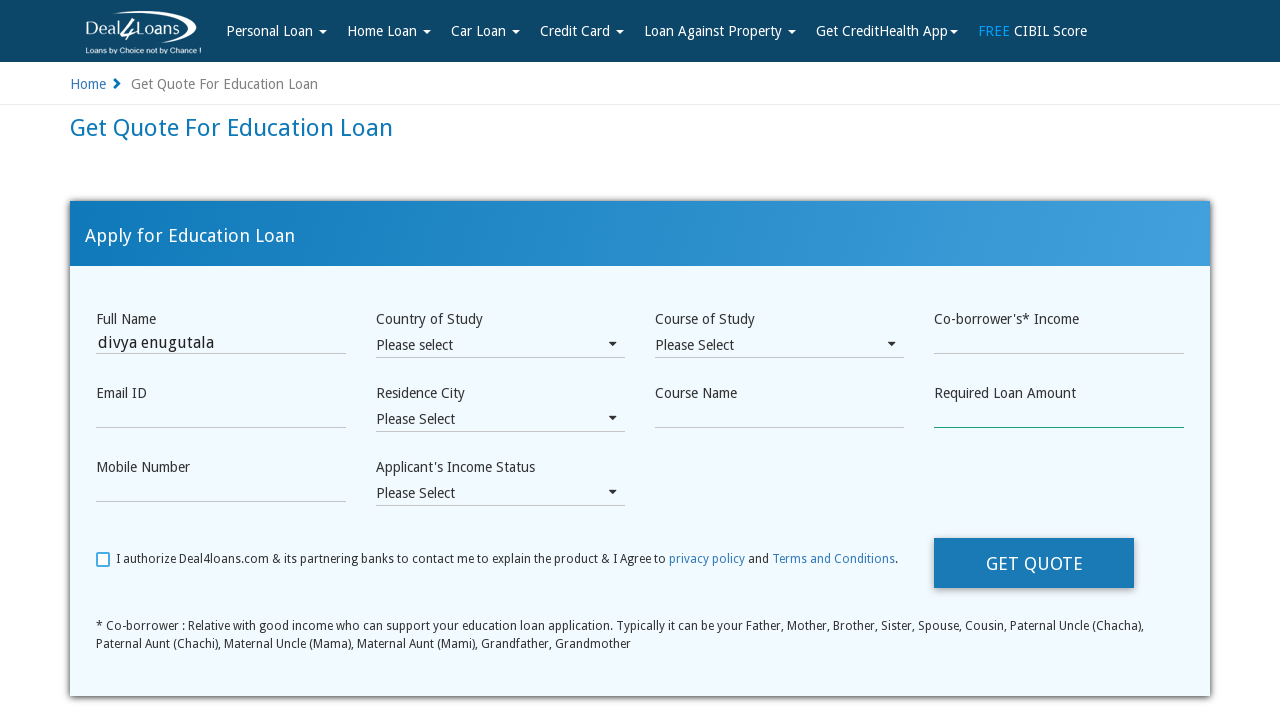